Tests single select dropdown by selecting items by index and visible text

Starting URL: https://antoniotrindade.com.br/treinoautomacao/elementsweb.html

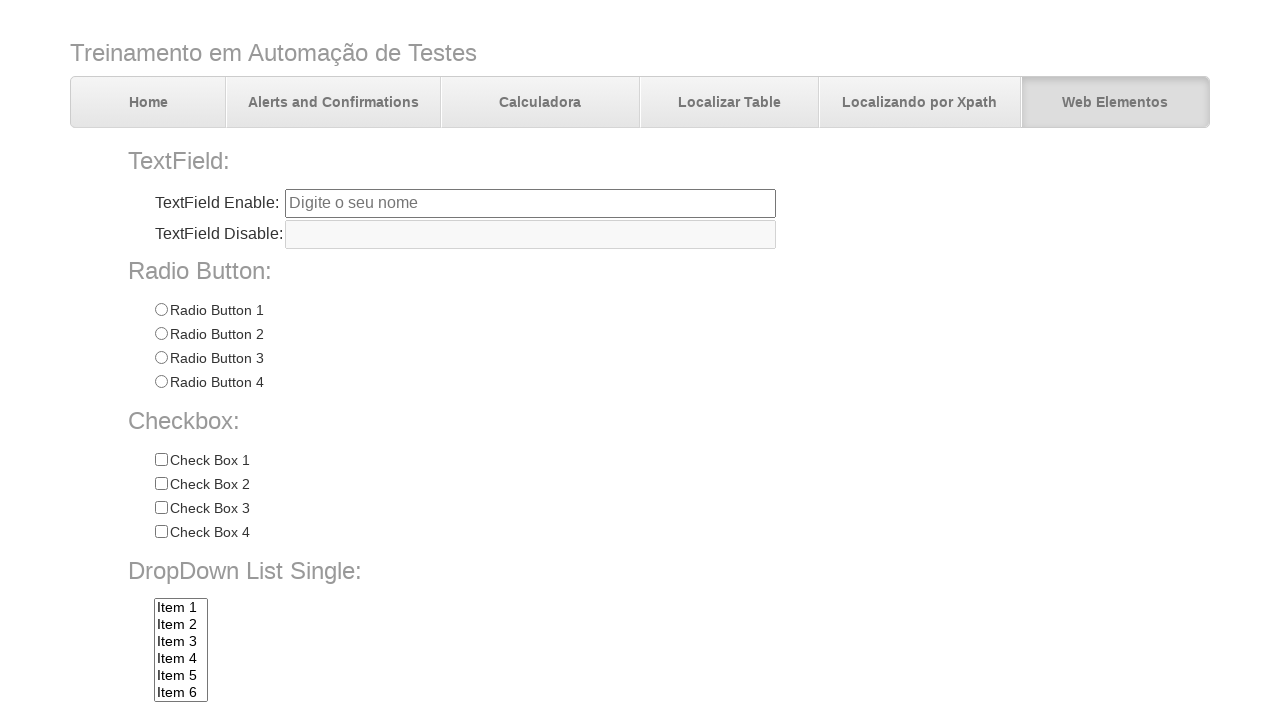

Selected dropdown option at index 5 on select[name='dropdownlist']
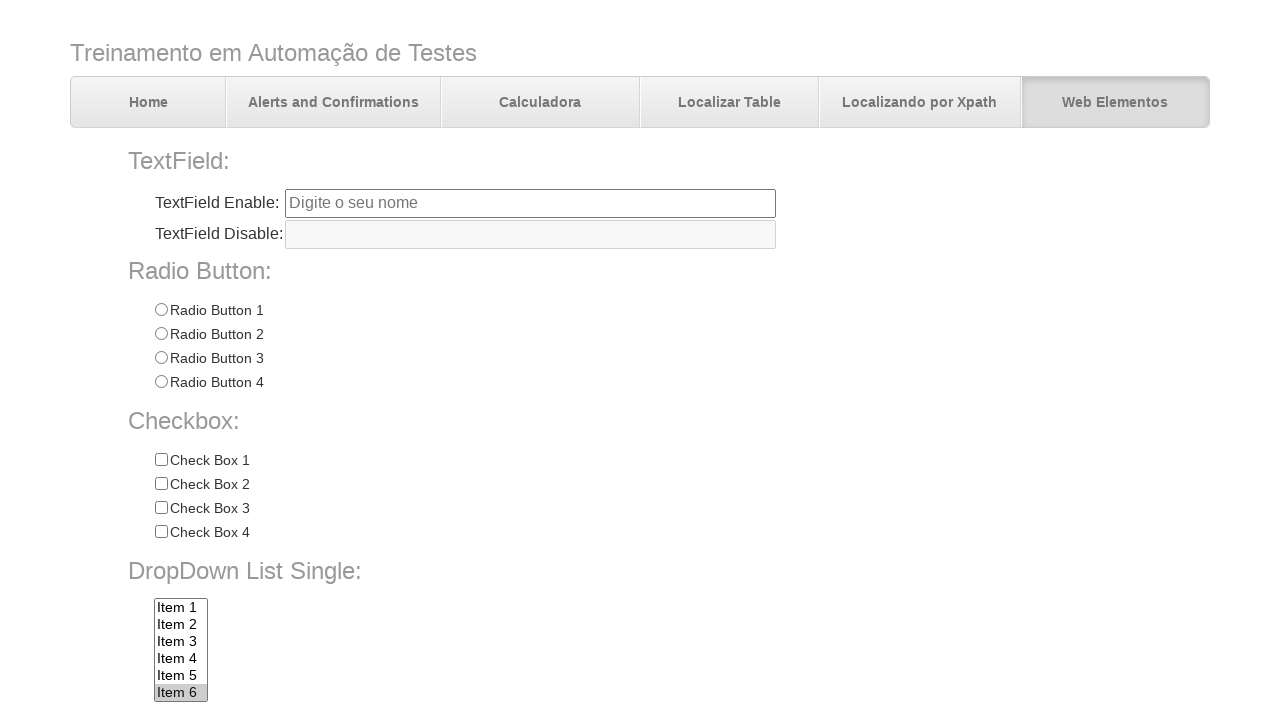

Selected dropdown option by visible text 'Item 7' on select[name='dropdownlist']
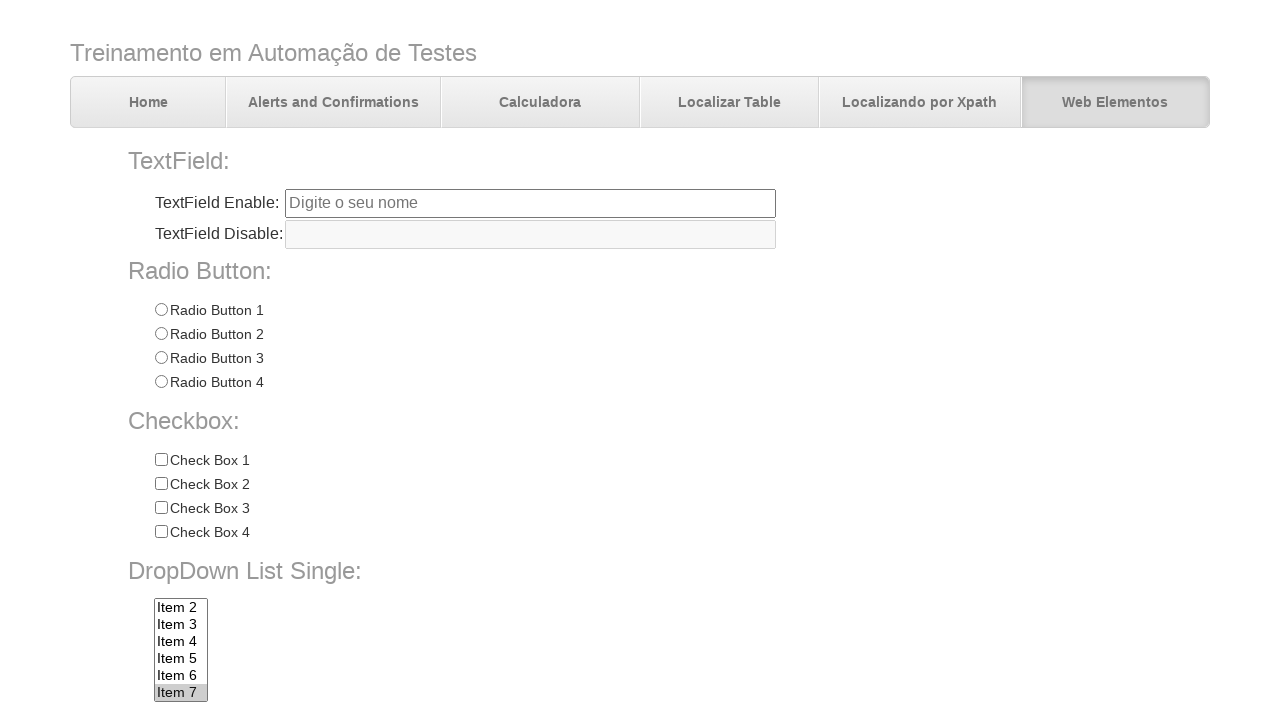

Retrieved selected dropdown value
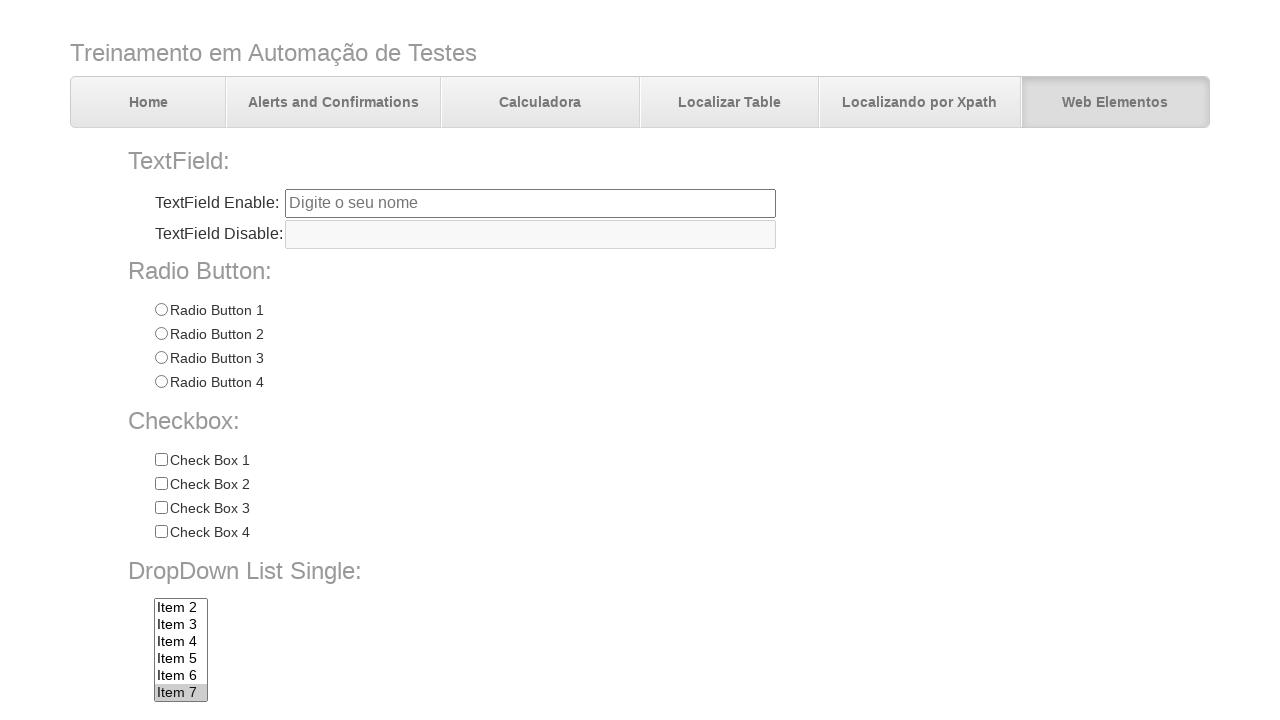

Verified that 'Item 7' is the selected option
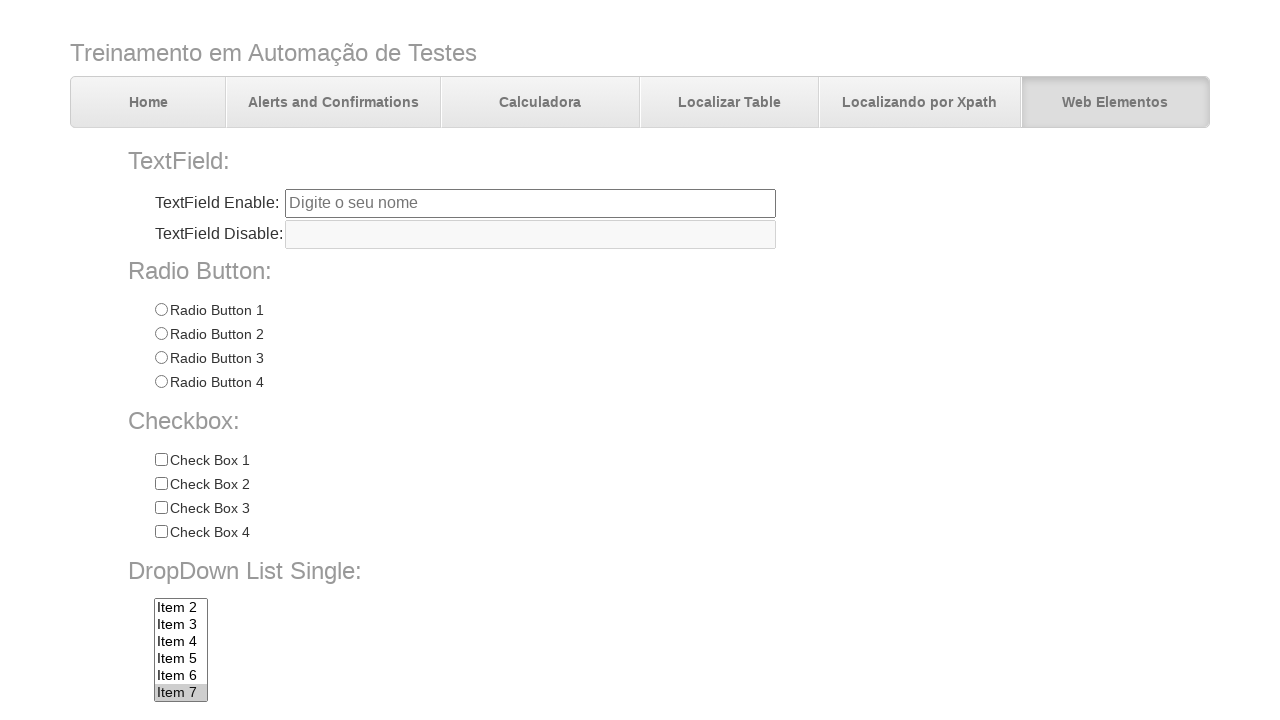

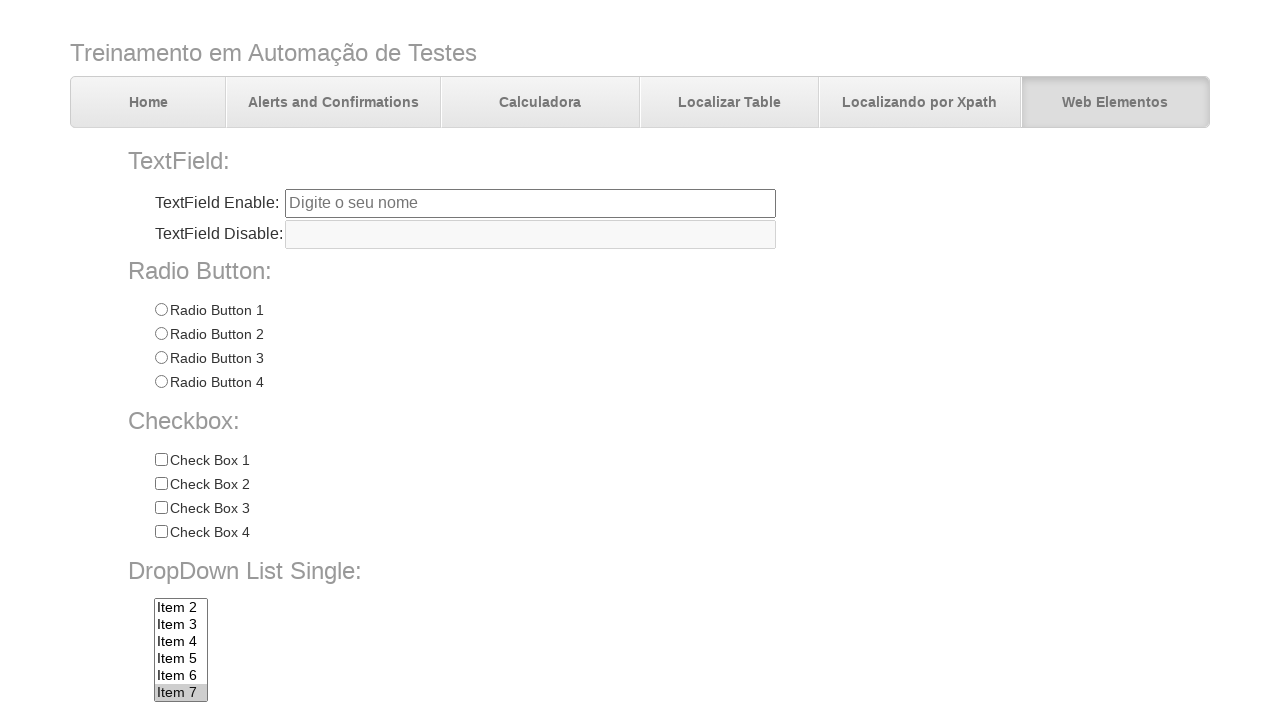